Tests form validation by clicking the login button with empty credential fields to verify required field validation messages appear

Starting URL: https://practice.expandtesting.com/login

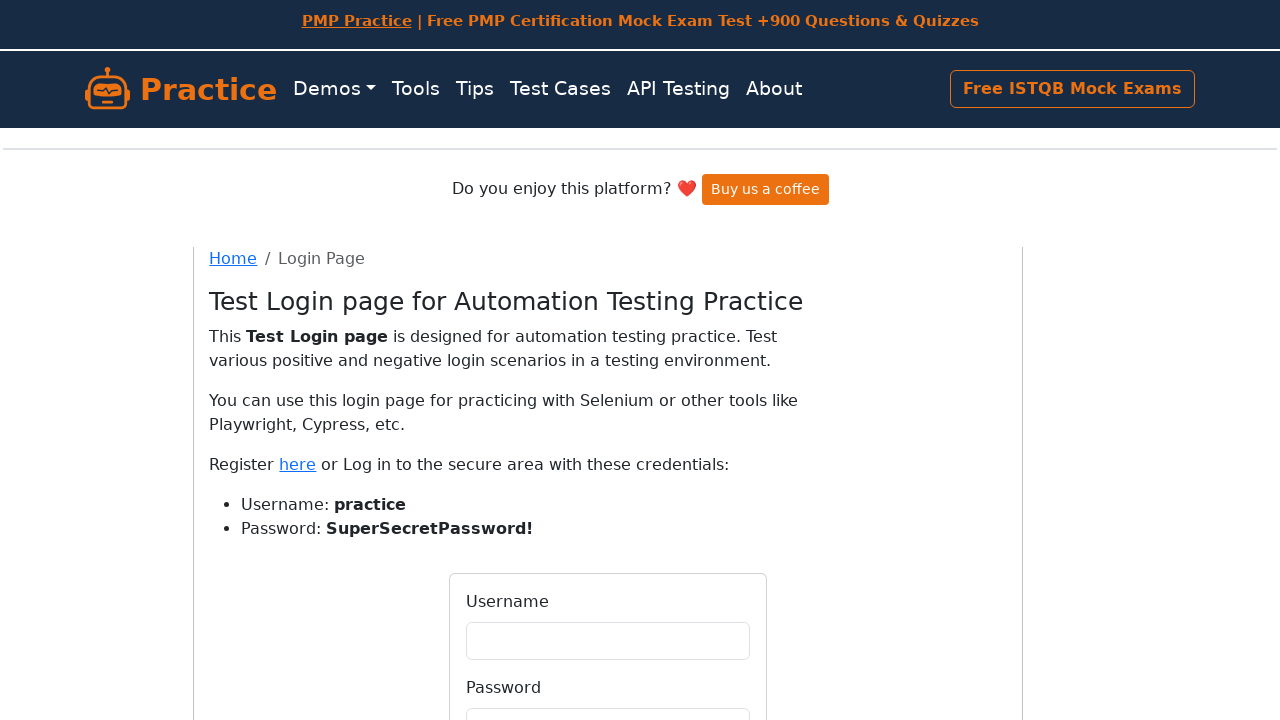

Clicked login button without entering any credentials at (608, 615) on button[name='login'], input[name='login'], [name='login']
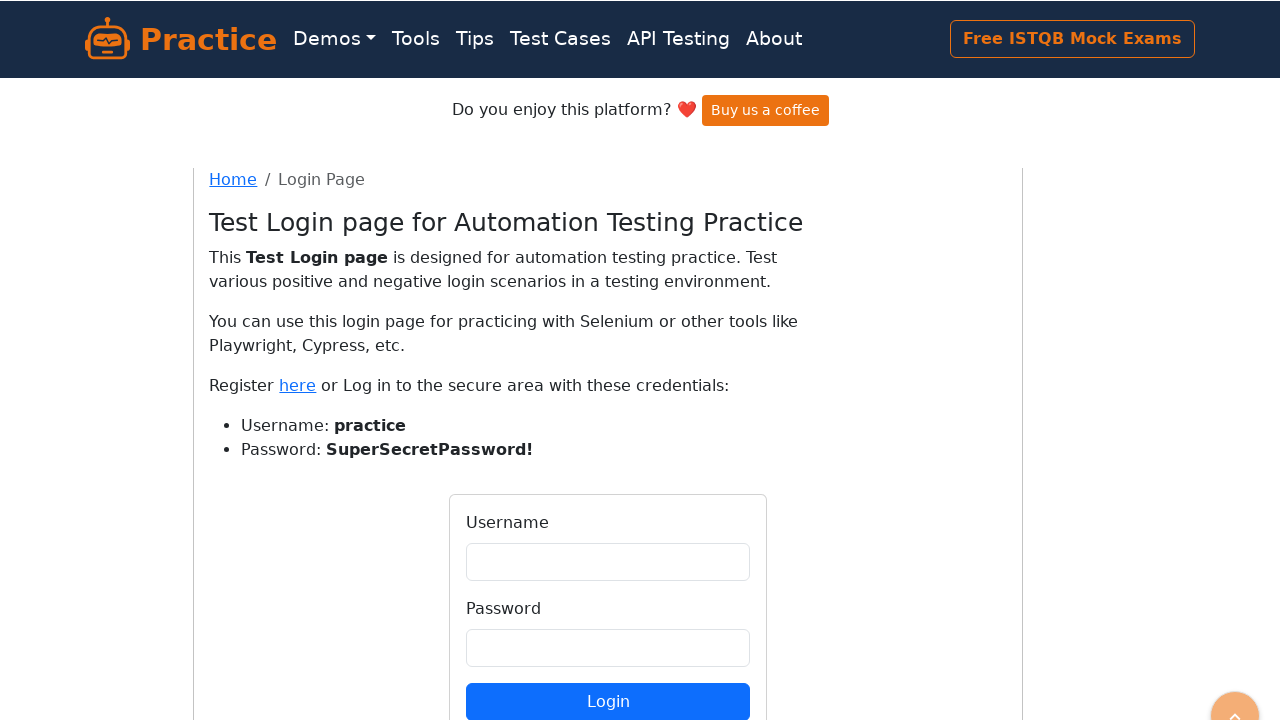

Waited for validation messages to appear
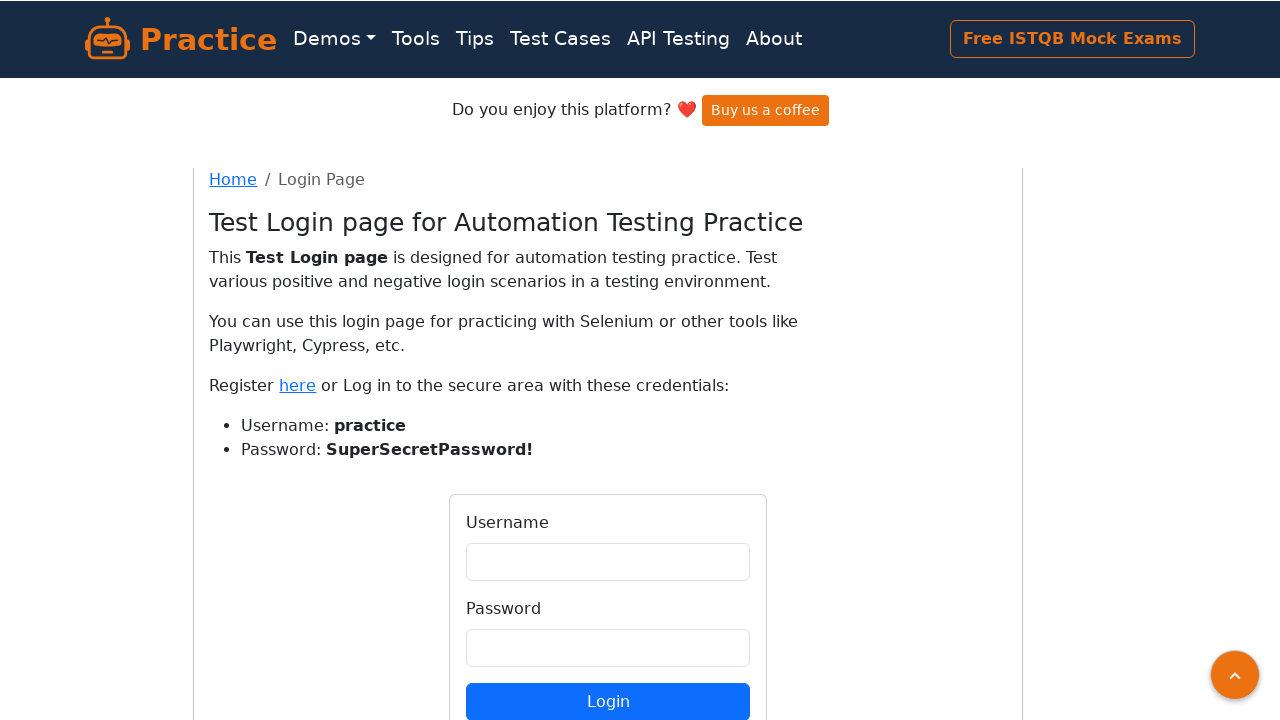

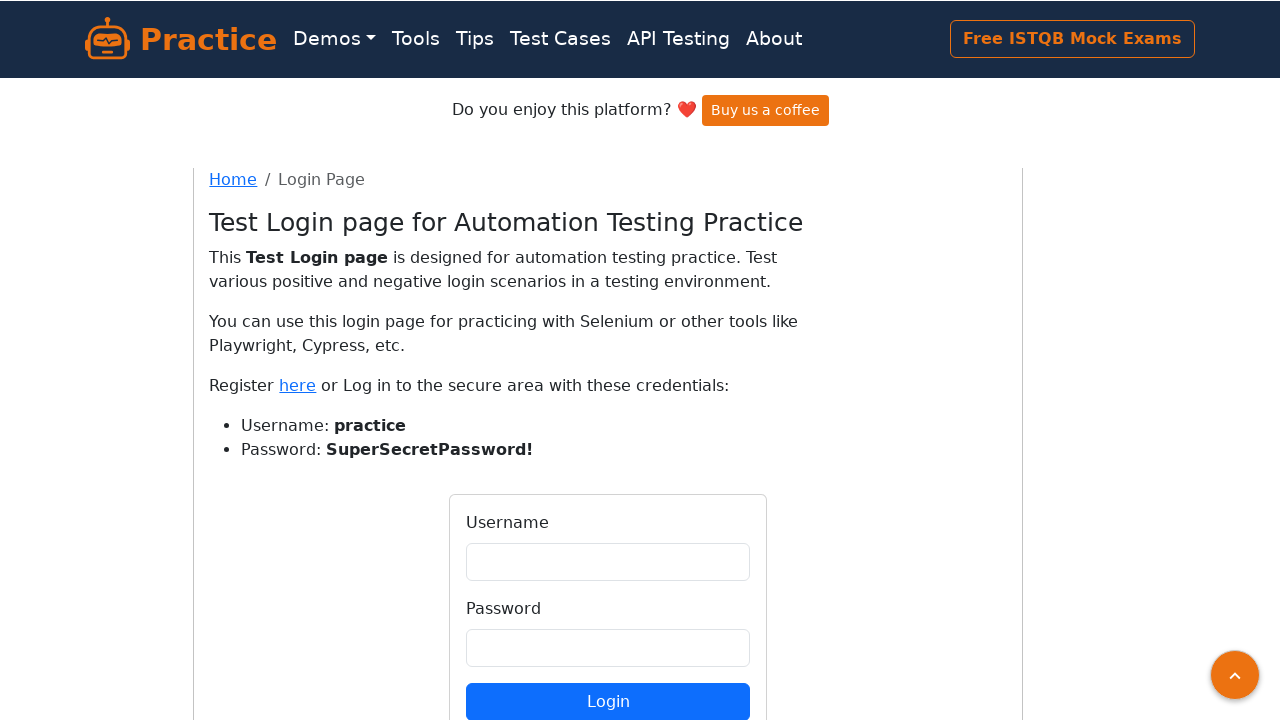